Tests dropdown selection by selecting an option by index

Starting URL: https://kristinek.github.io/site/examples/actions

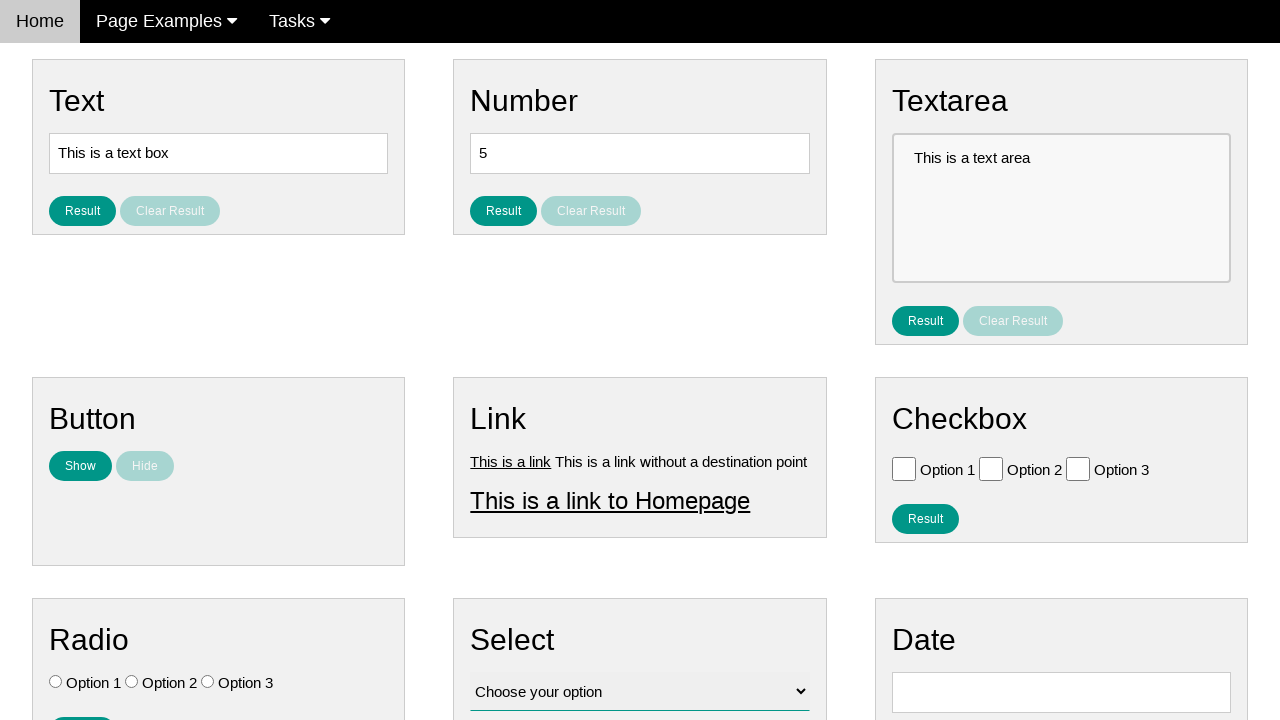

Selected dropdown option at index 1 on #vfb-12
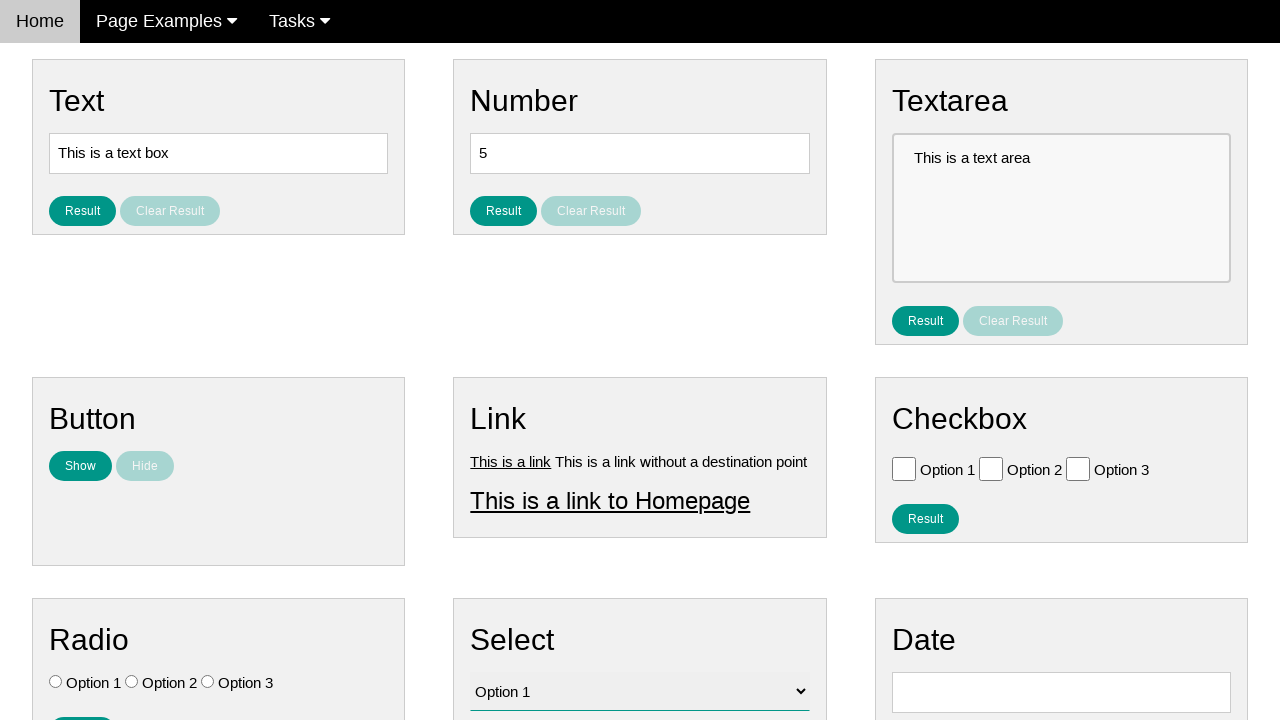

Verified dropdown selection equals 'value1'
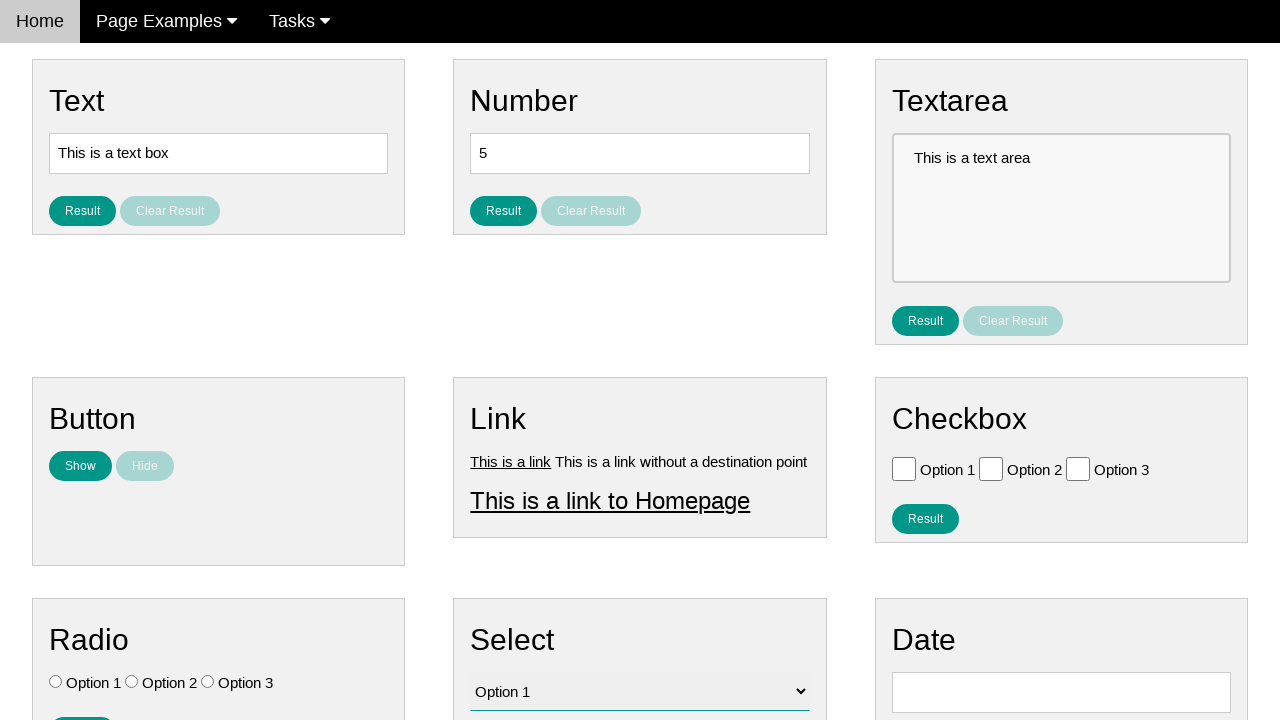

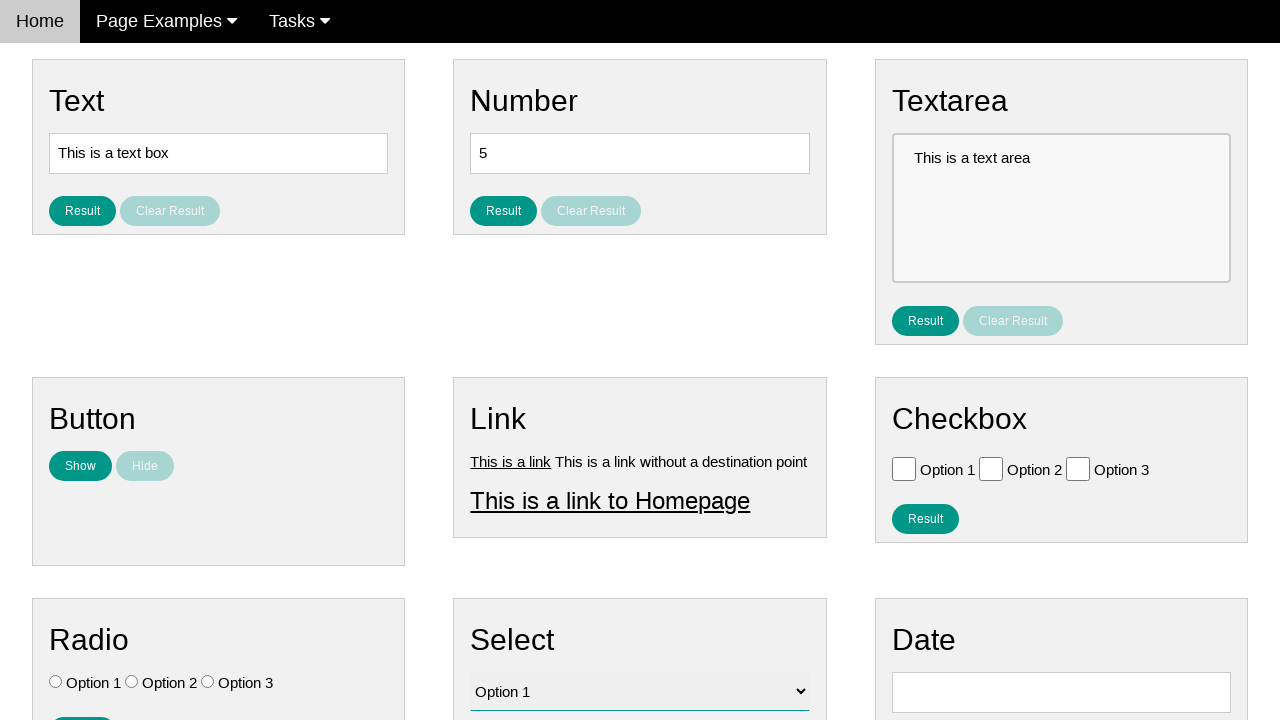